Tests scrolling functionality on a page with a fixed header table, scrolling both the main window and a specific table element

Starting URL: https://rahulshettyacademy.com/AutomationPractice/

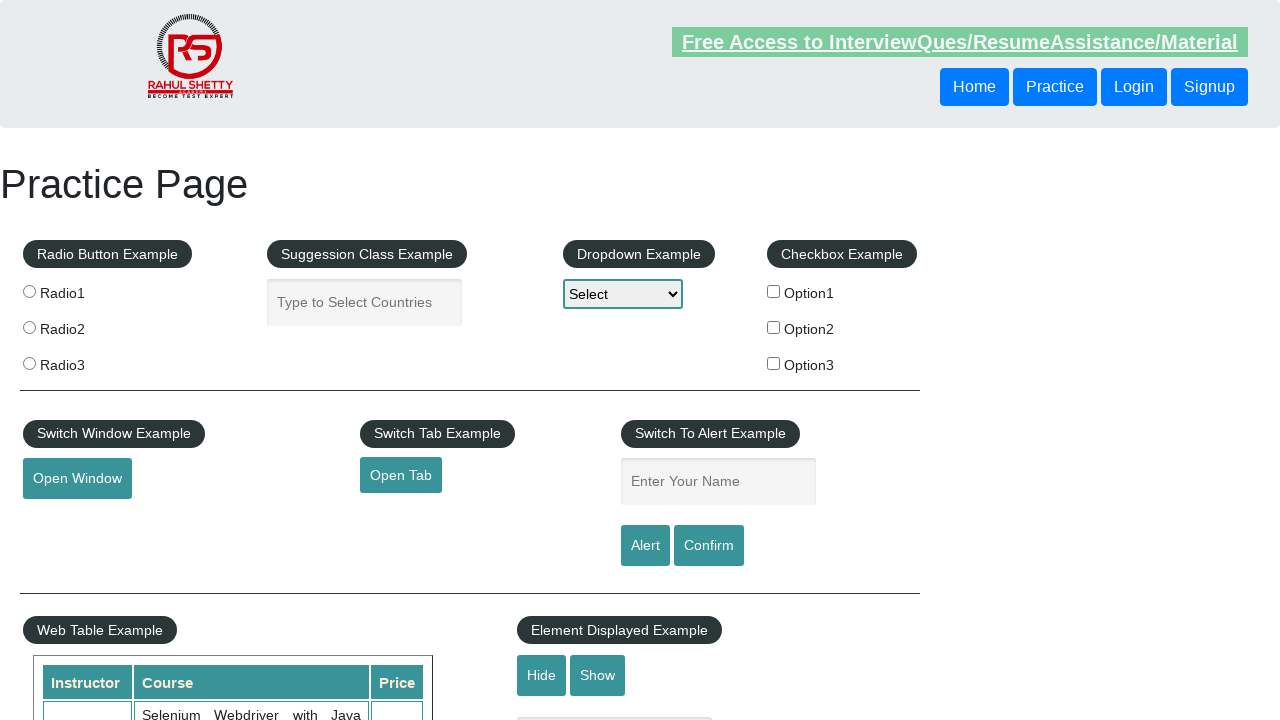

Scrolled main window down by 500 pixels
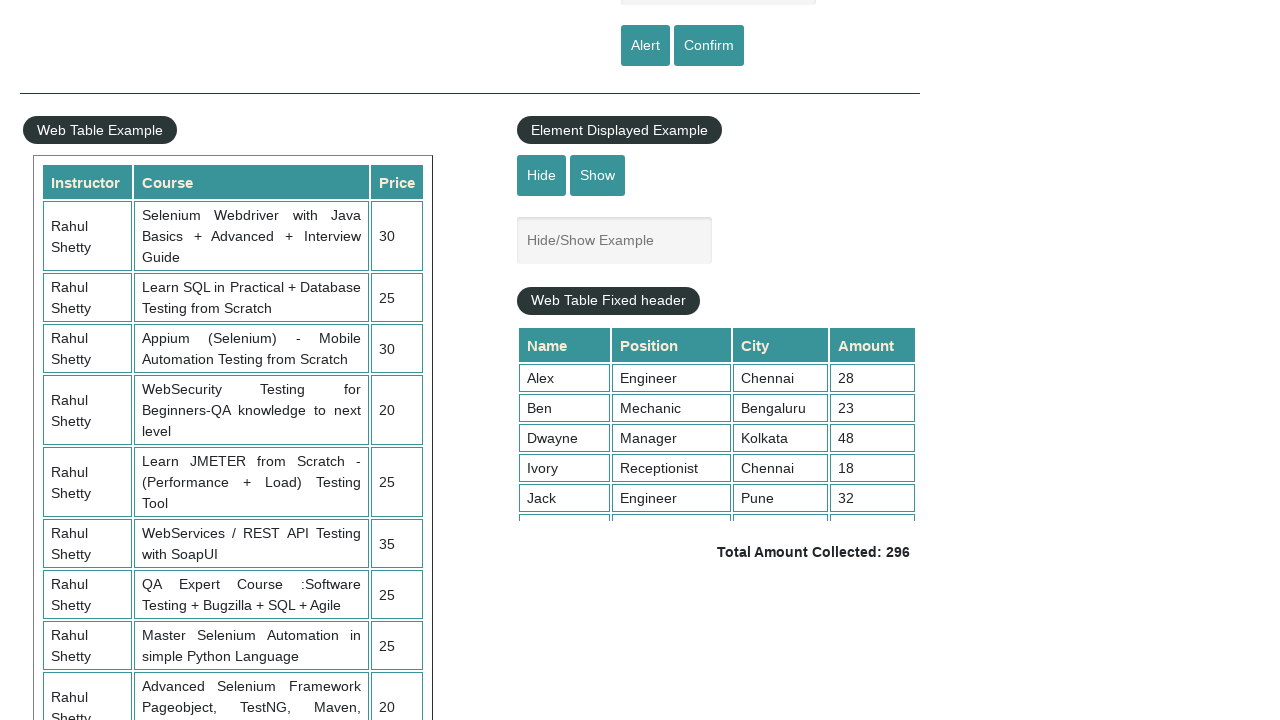

Waited 2000ms for scroll to complete
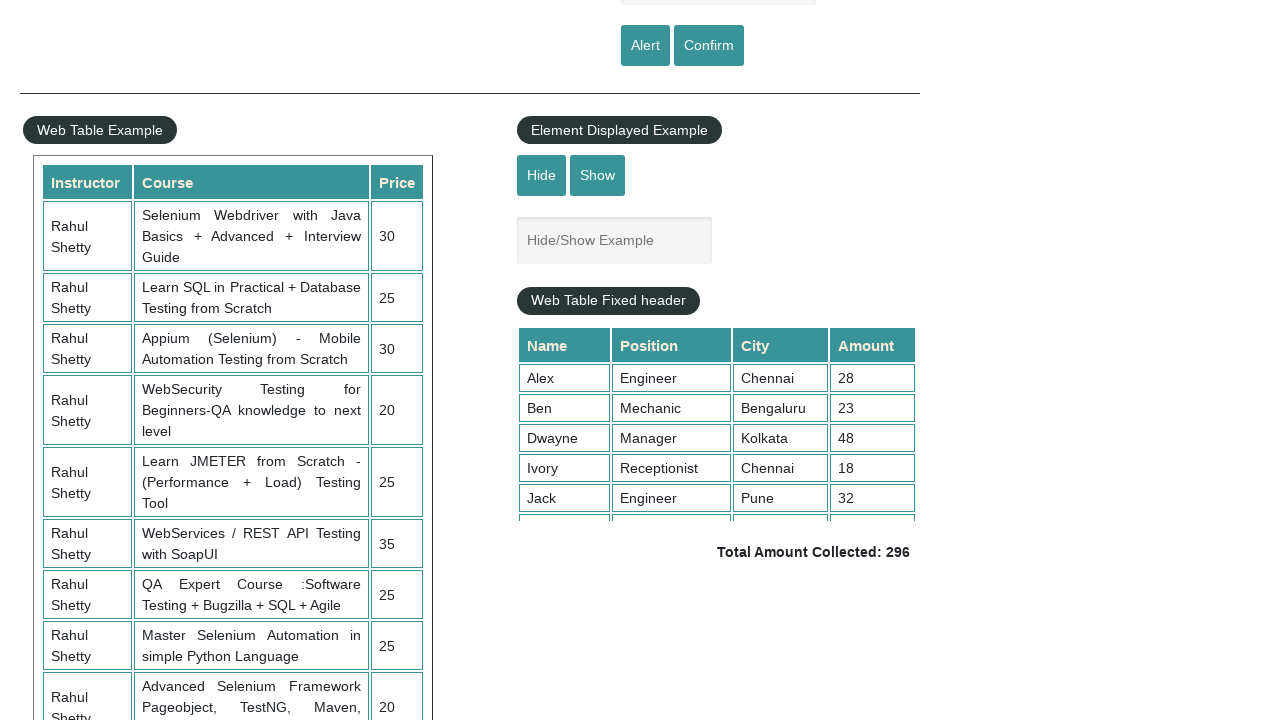

Scrolled fixed header table element down by 500 pixels
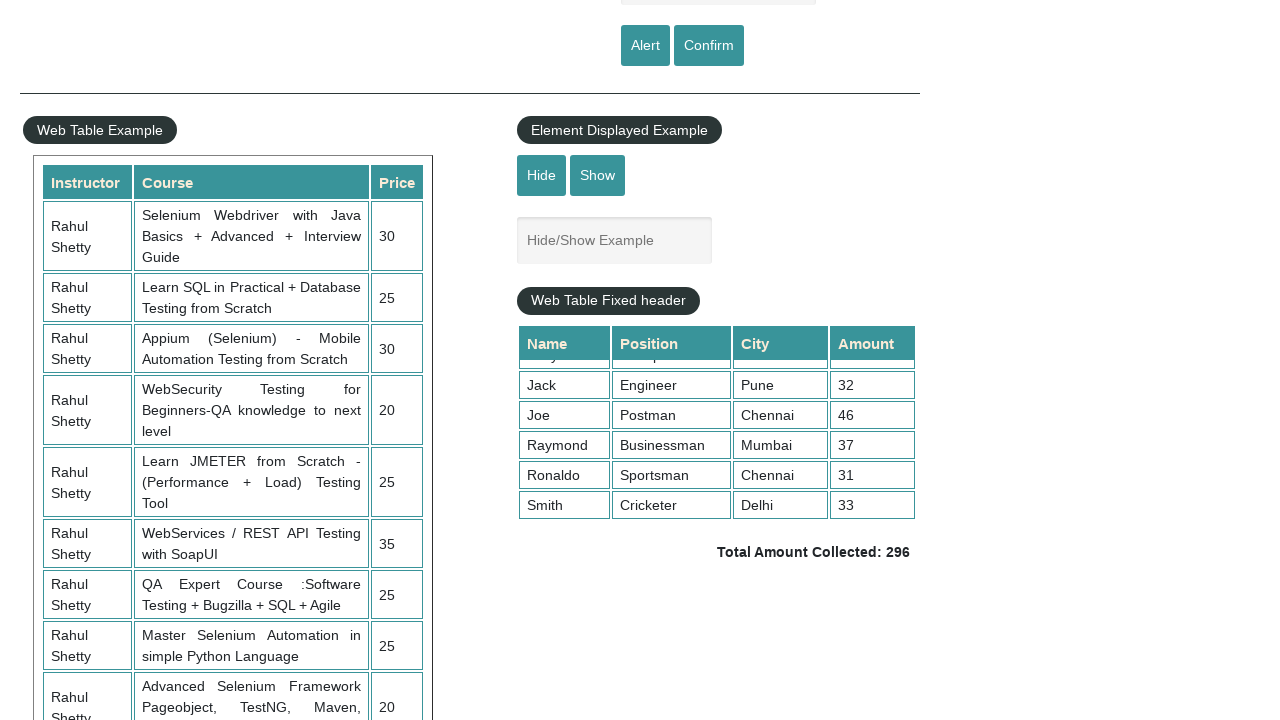

Table element fully visible after scrolling
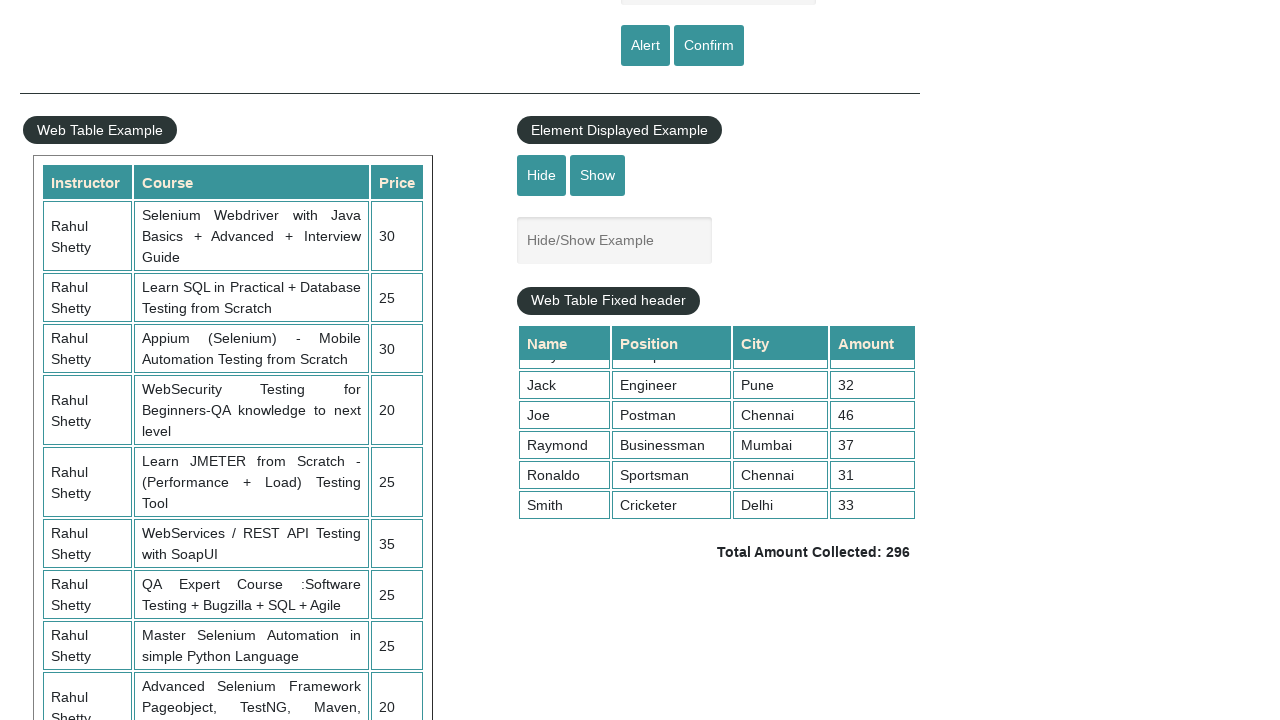

Verified 'Total Amount Collected' text is visible
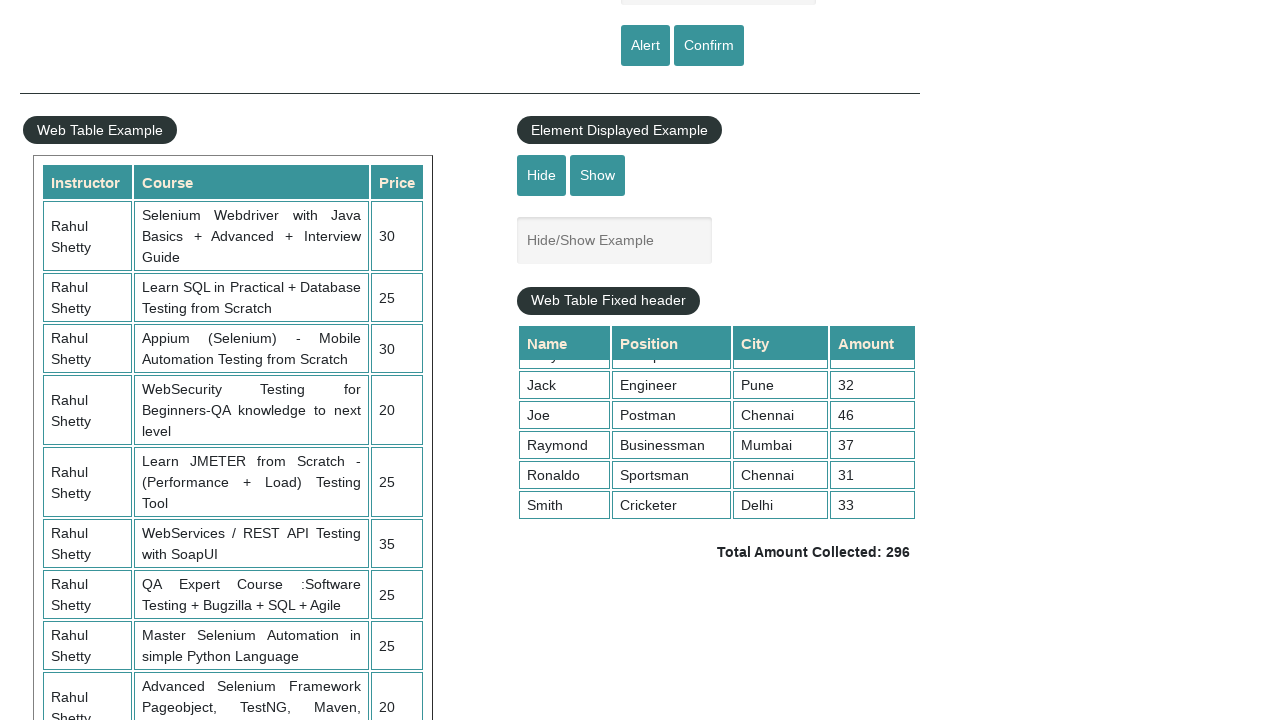

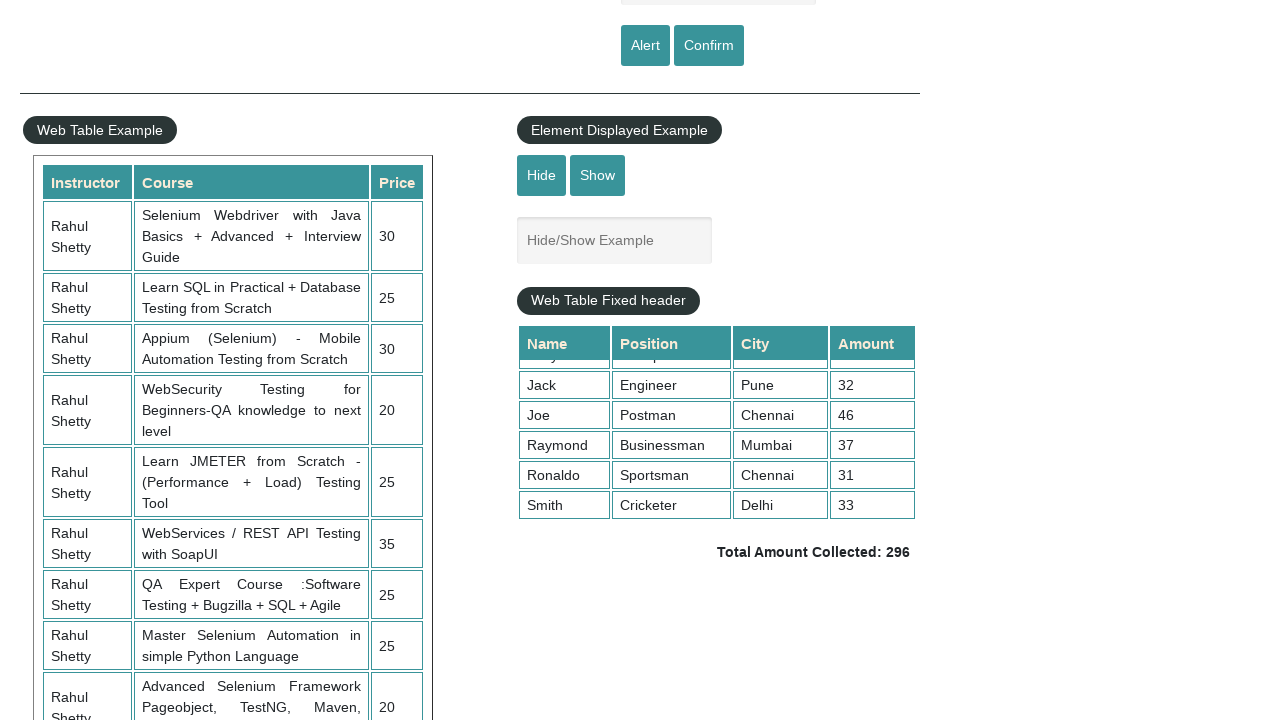